Tests modifying HTTP request headers by intercepting all requests and adding custom user-agent and sec-ch-ua headers, then verifies the modified headers by viewing them on httpbin.org

Starting URL: https://httpbin.org/headers

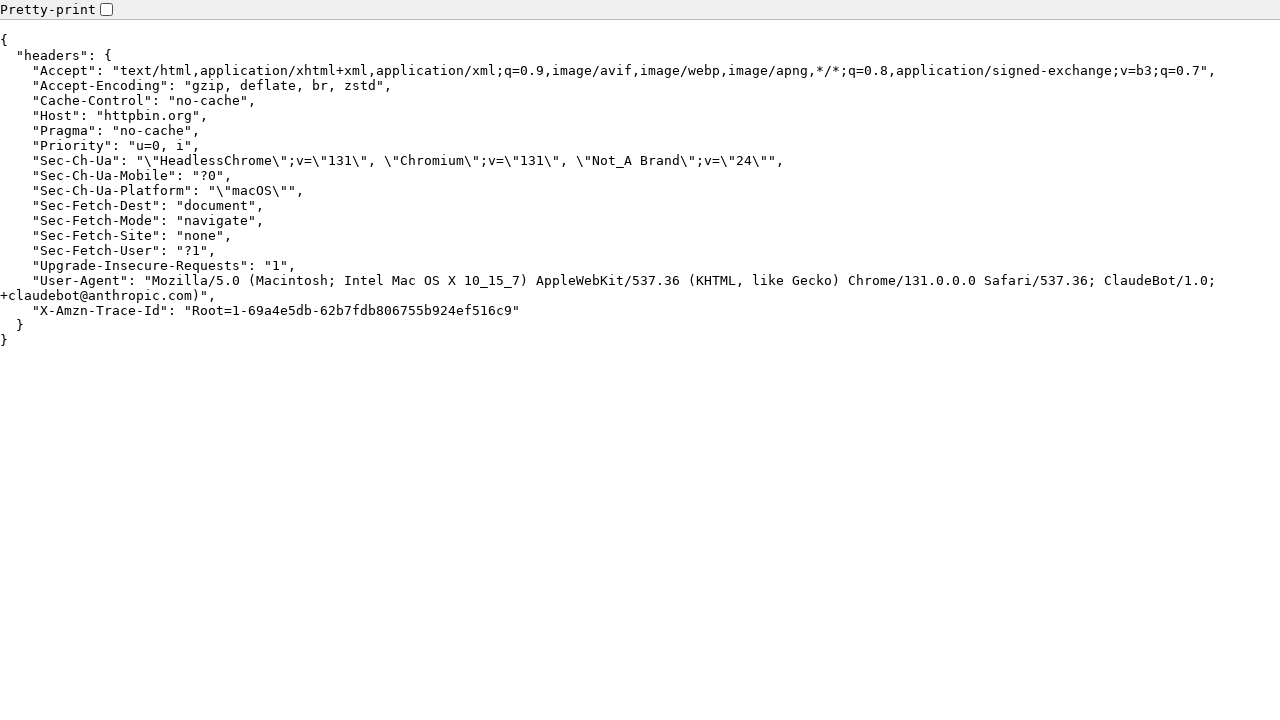

Set up route to intercept all requests and modify custom headers (user-agent, sec-ch-ua-platform, sec-ch-ua)
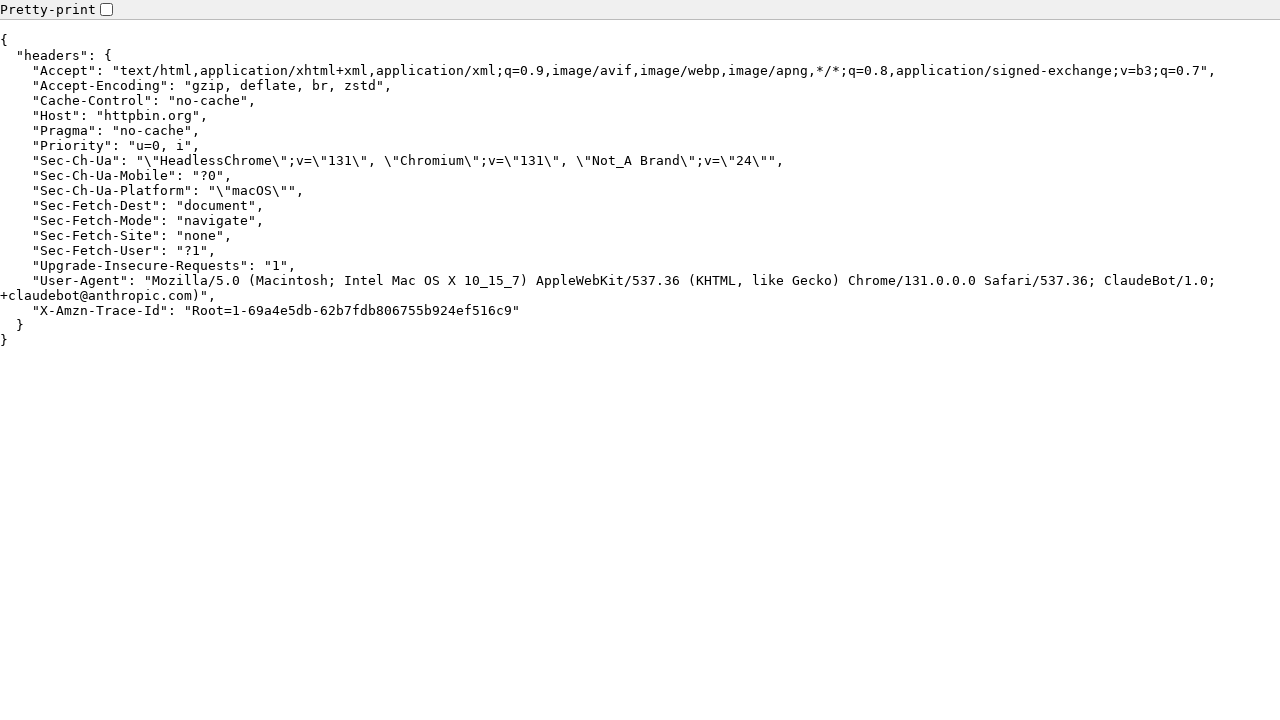

Navigated to https://httpbin.org/headers to display request headers
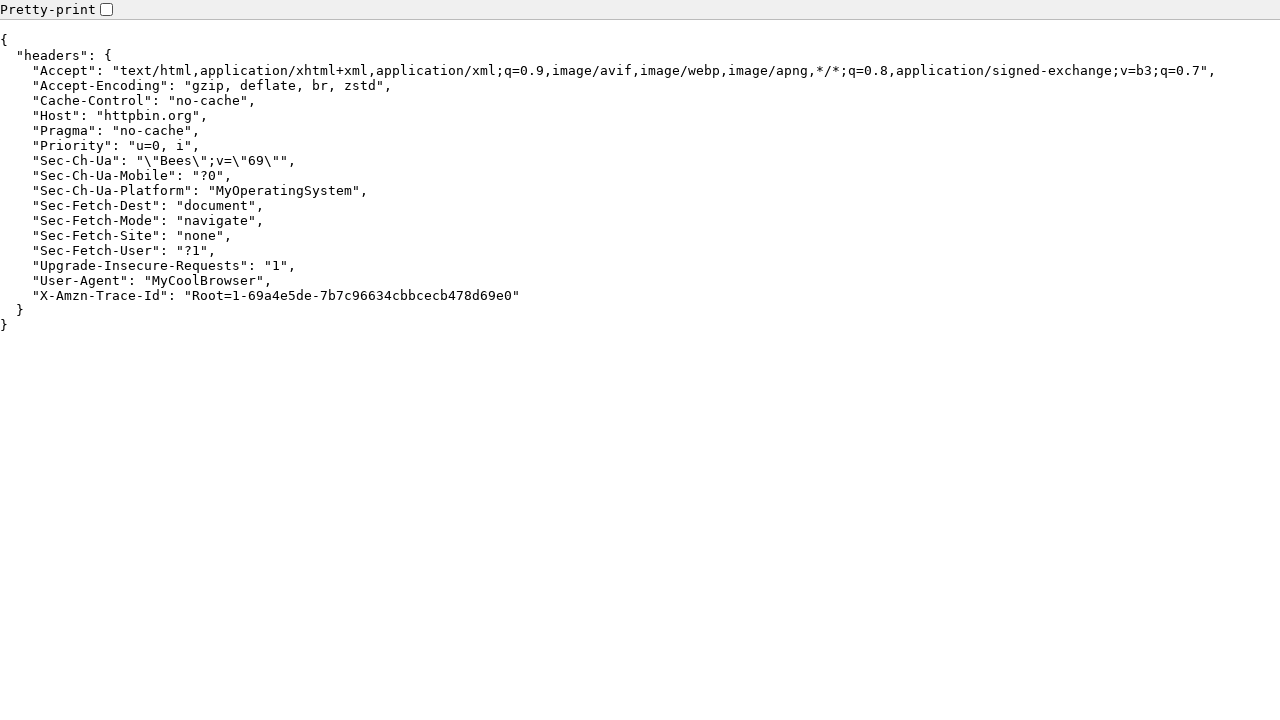

Waited for headers to load and display in pre element
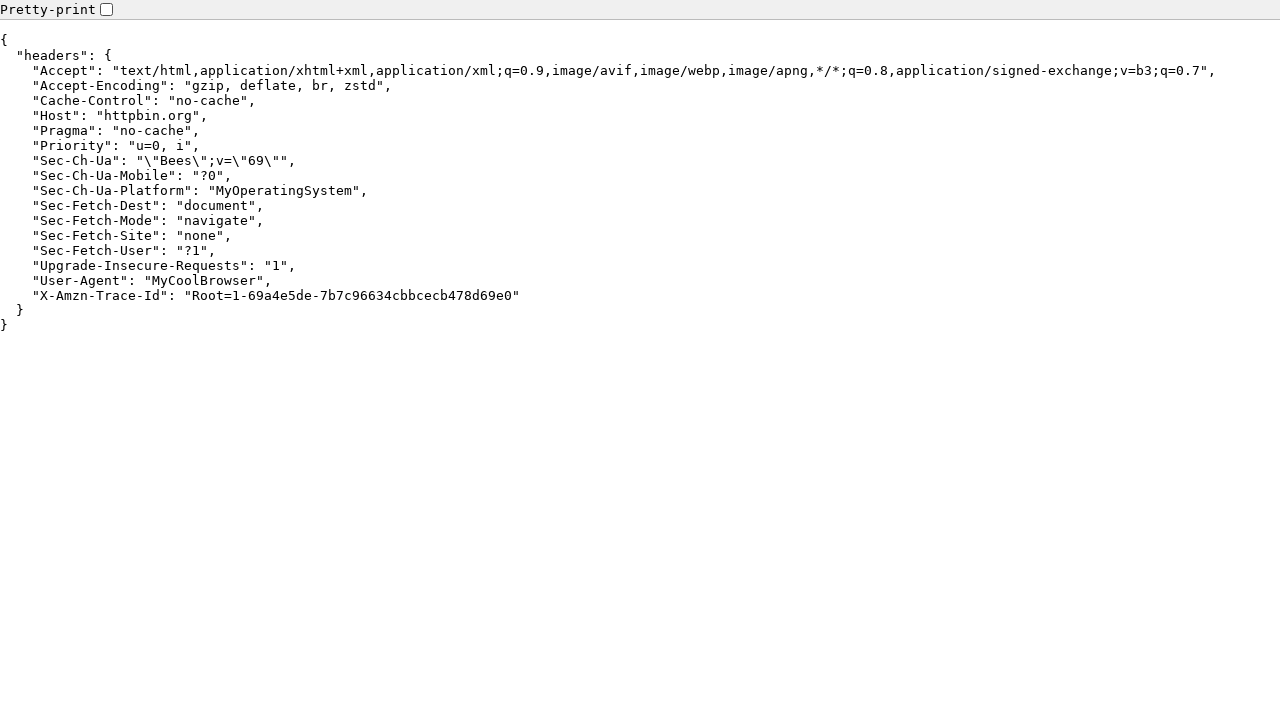

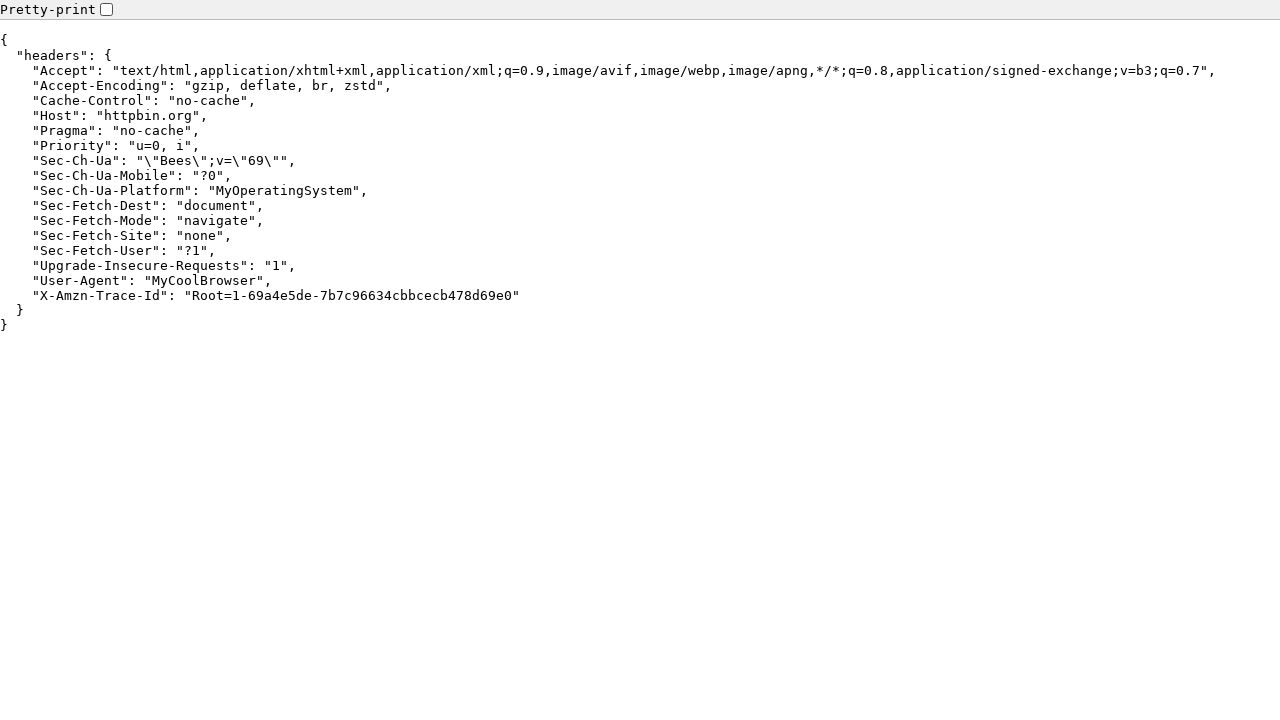